Tests JavaScript confirmation dialog by clicking the Confirmation button and dismissing (canceling) the alert, then verifying the cancel message

Starting URL: http://automationbykrishna.com

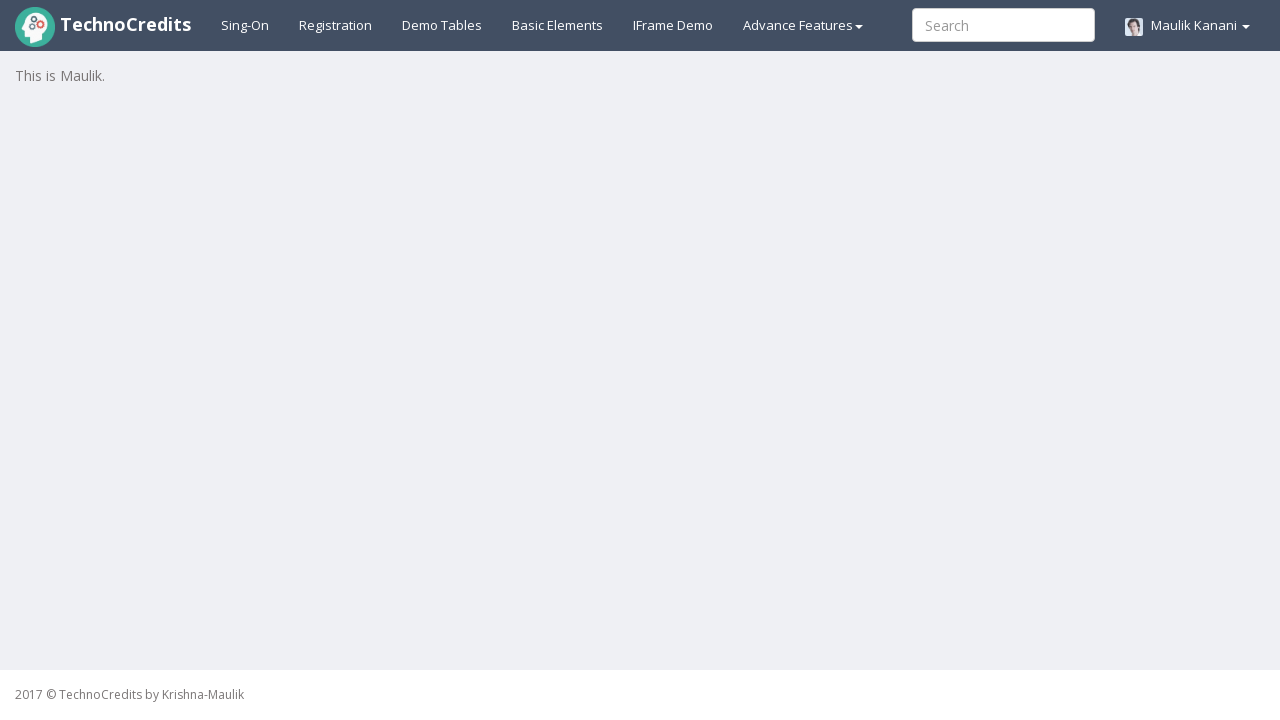

Clicked on Basic Elements tab at (558, 25) on #basicelements
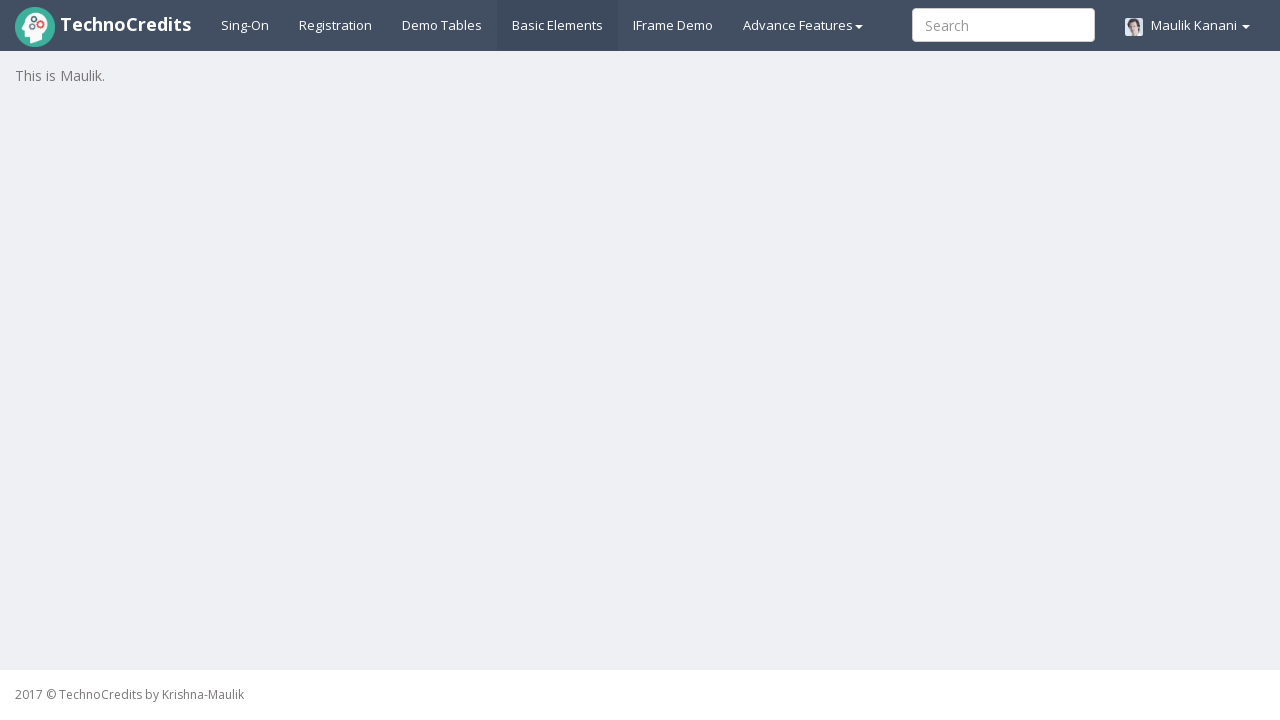

Scrolled JavaScript Confirmation button into view
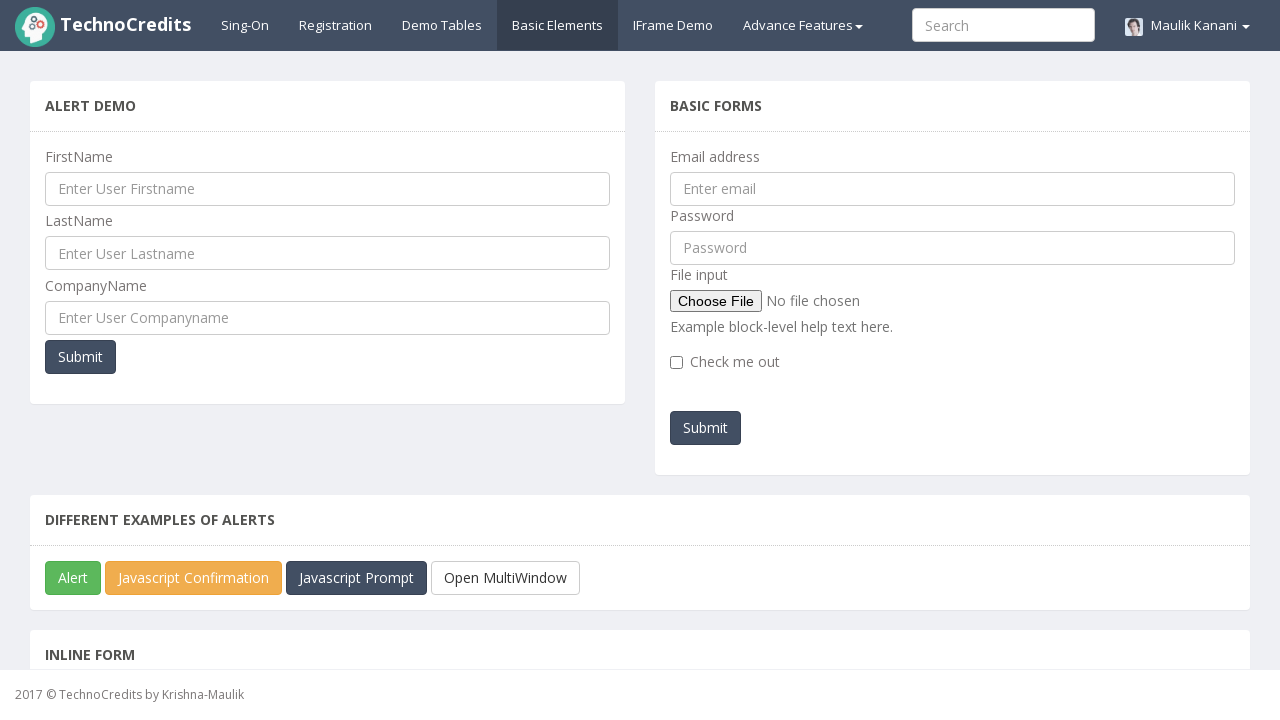

Set up dialog handler to dismiss confirmation alerts
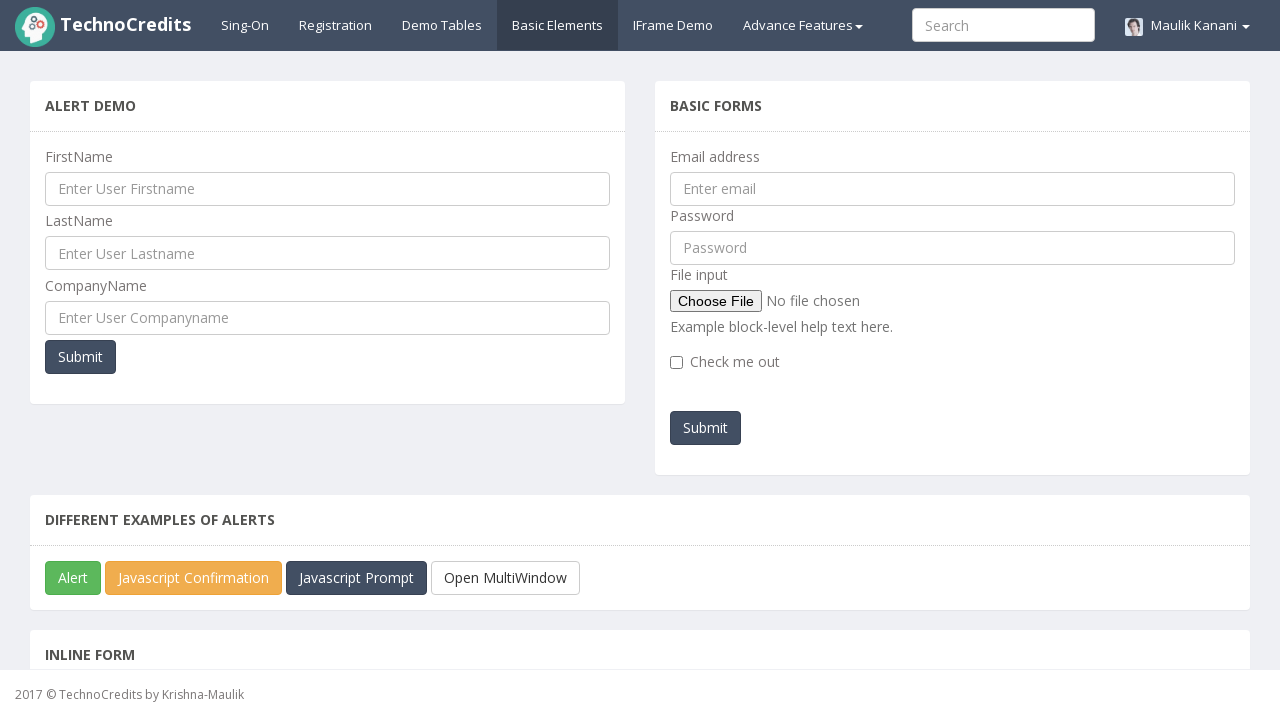

Clicked JavaScript Confirmation button to trigger alert at (194, 578) on #javascriptConfirmBox
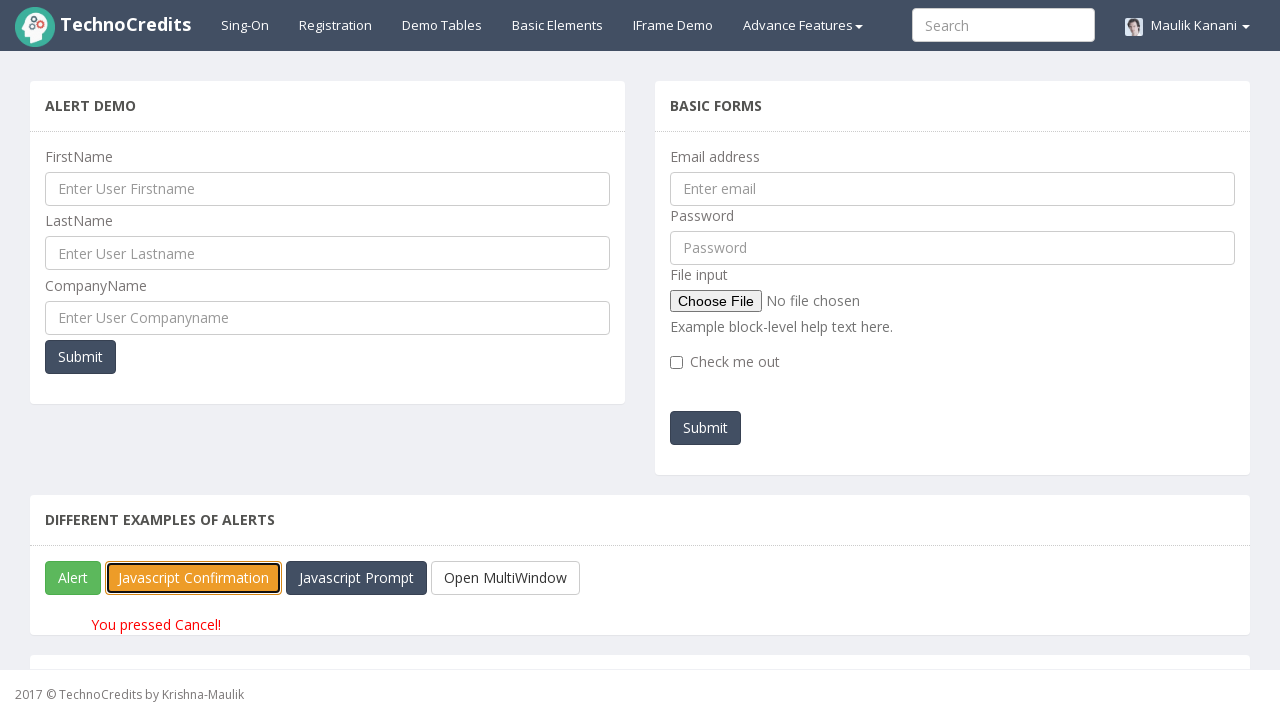

Verified cancel message appeared after dismissing confirmation dialog
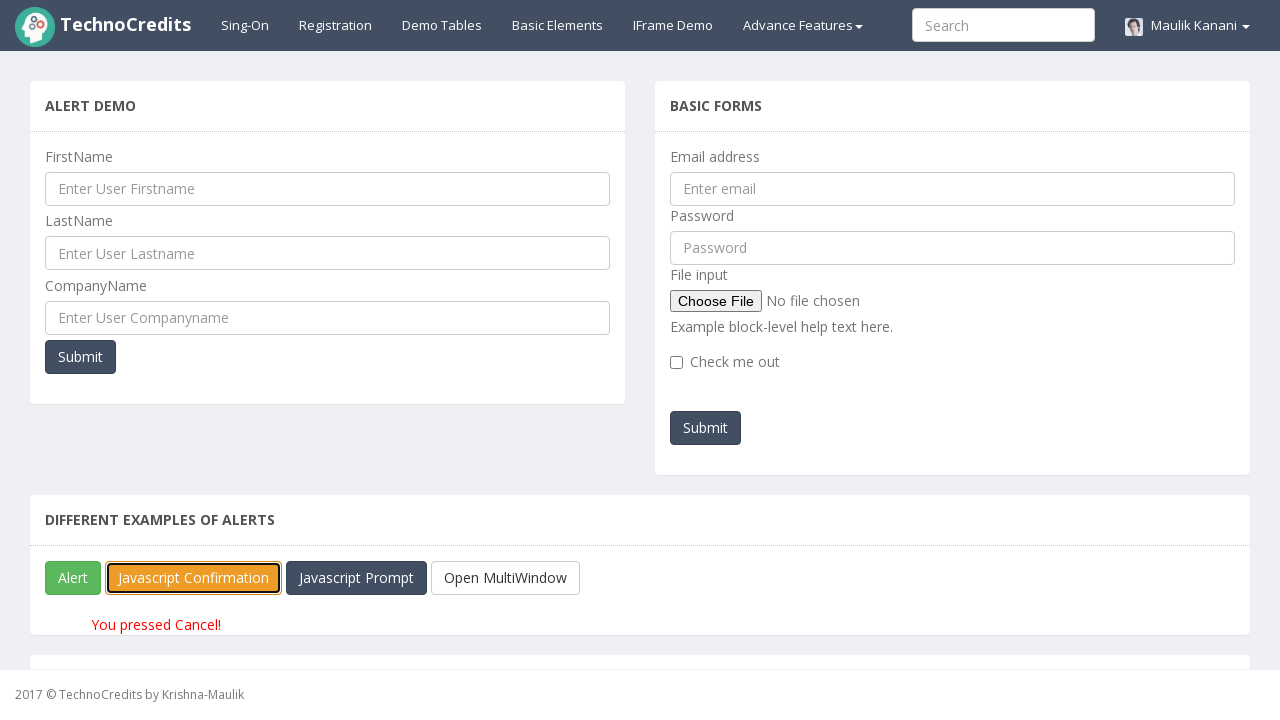

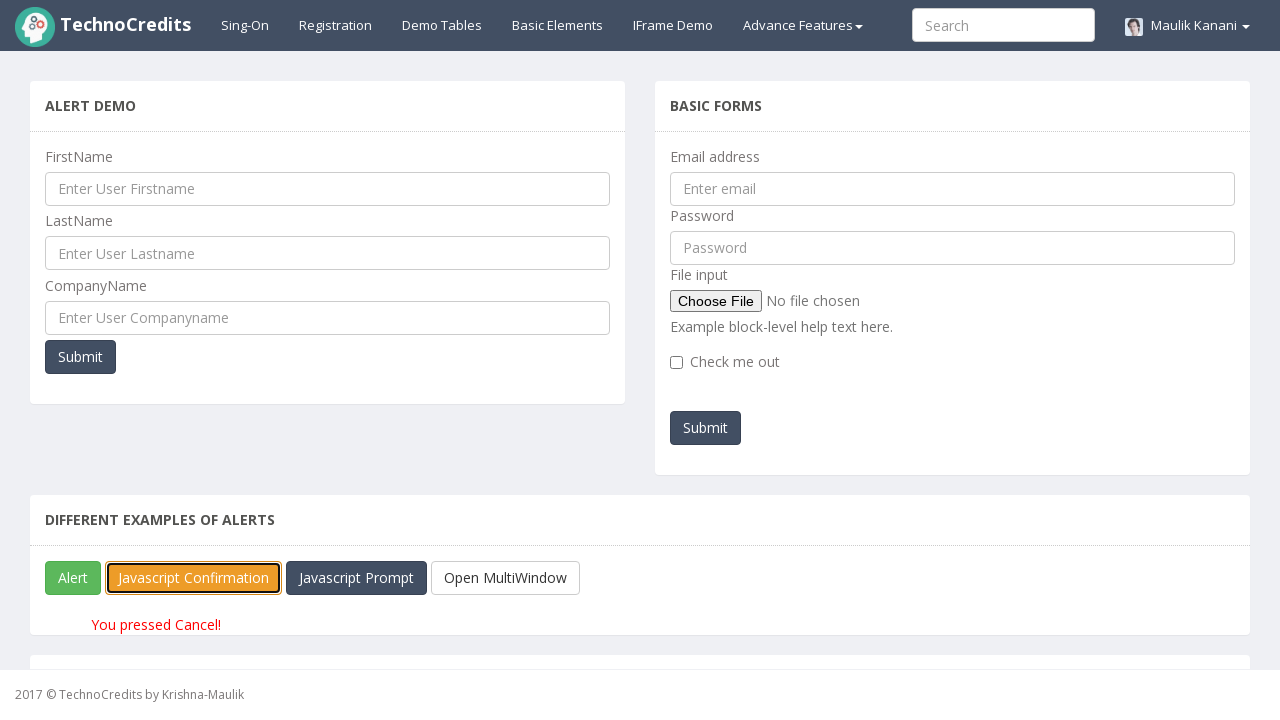